Navigates to the OrangeHRM demo login page and verifies it loads successfully

Starting URL: https://opensource-demo.orangehrmlive.com/web/index.php/auth/login

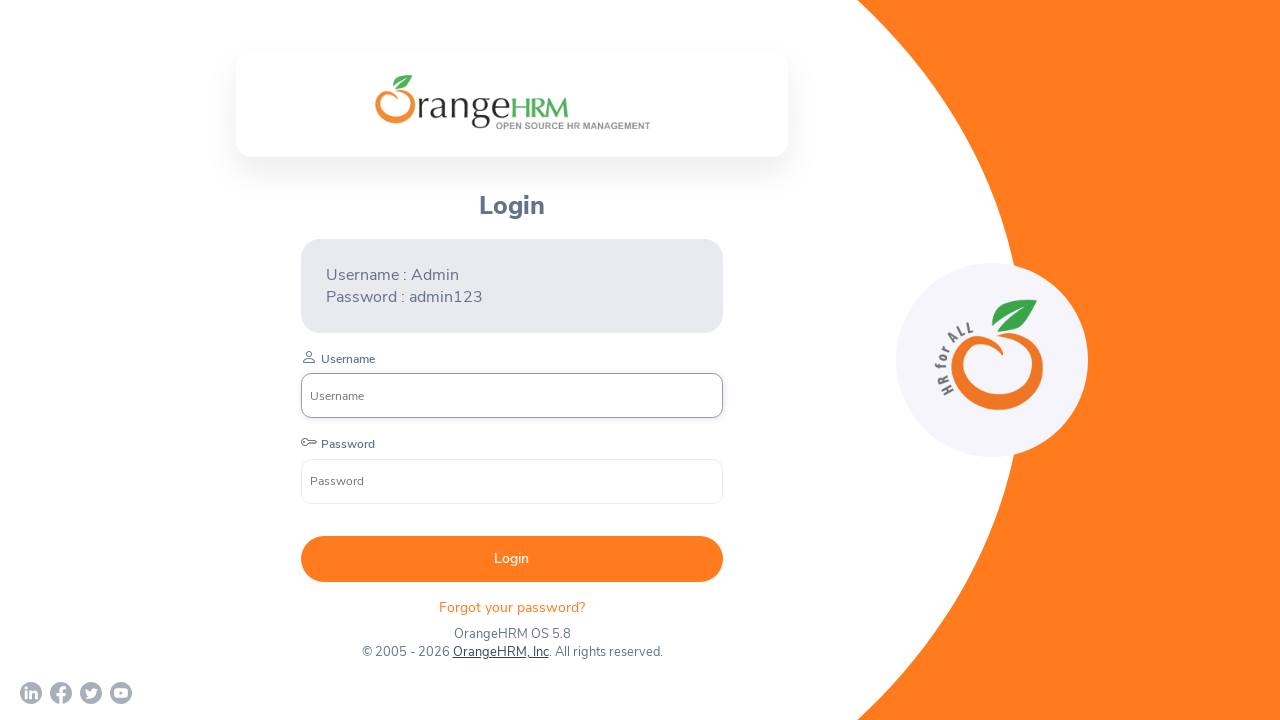

OrangeHRM login page DOM content loaded successfully
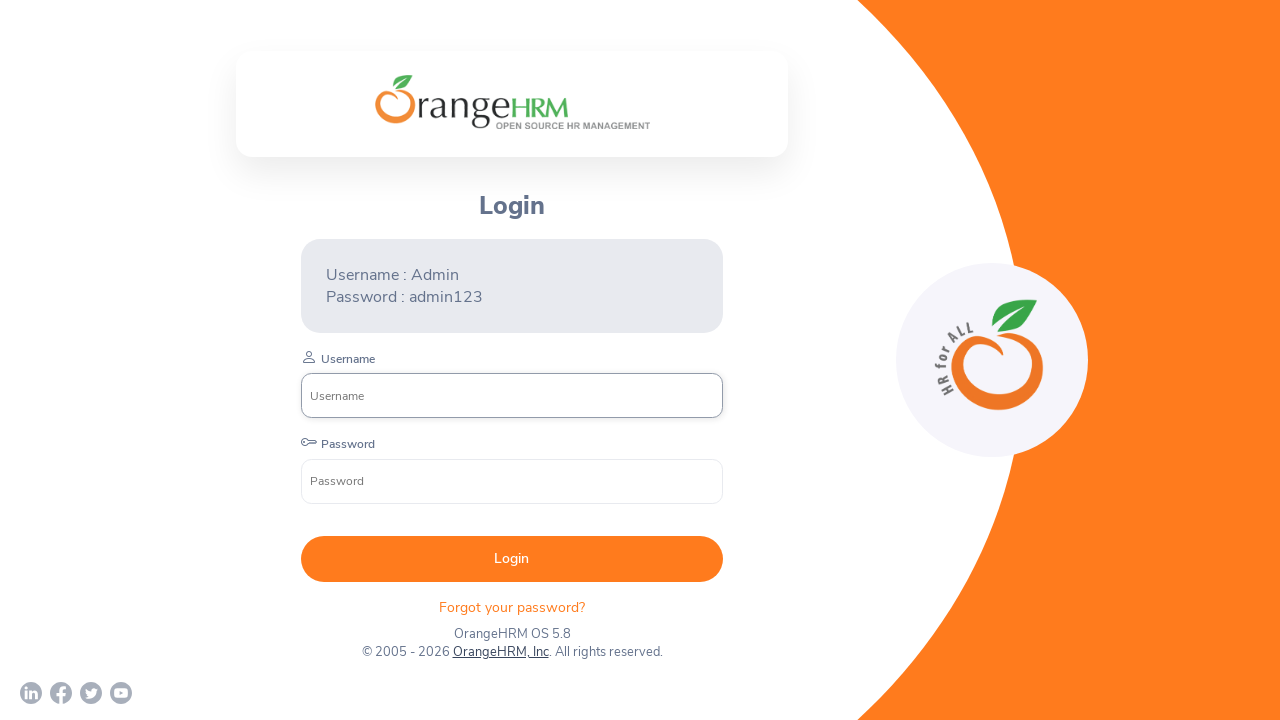

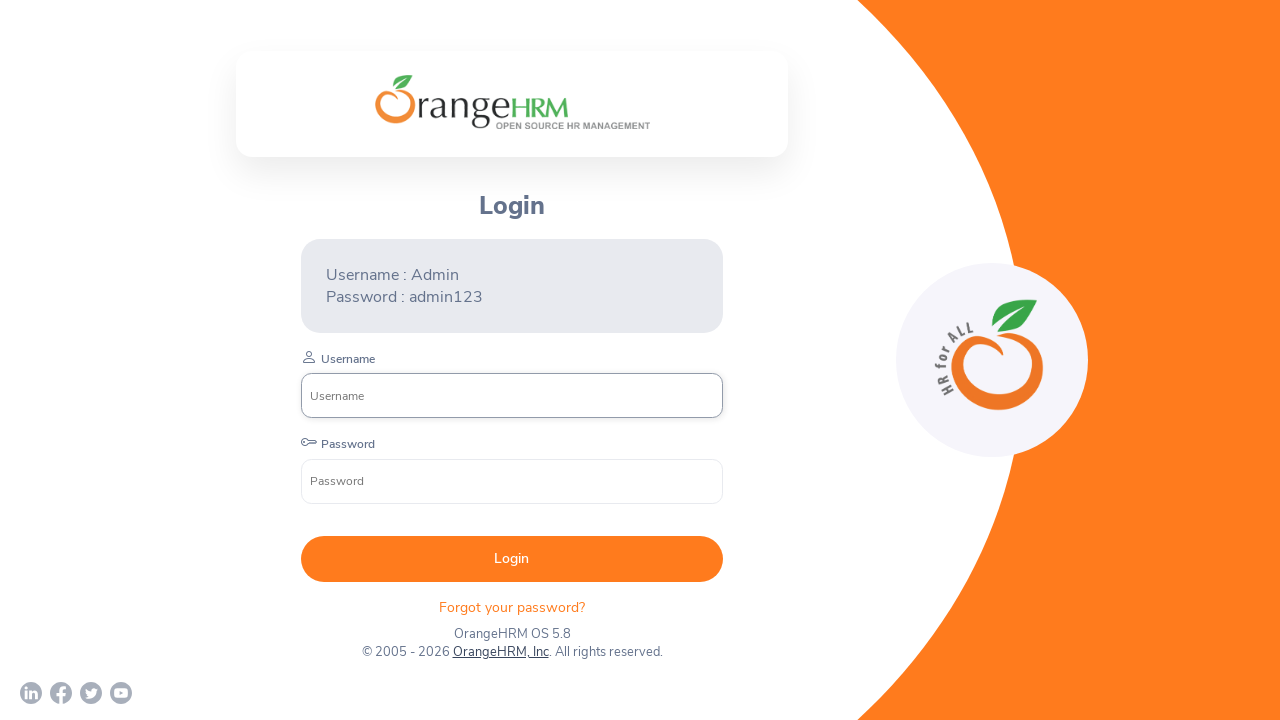